Tests dropdown selection by selecting the second option (Saab) from a select element

Starting URL: https://testeroprogramowania.github.io/selenium/basics.html

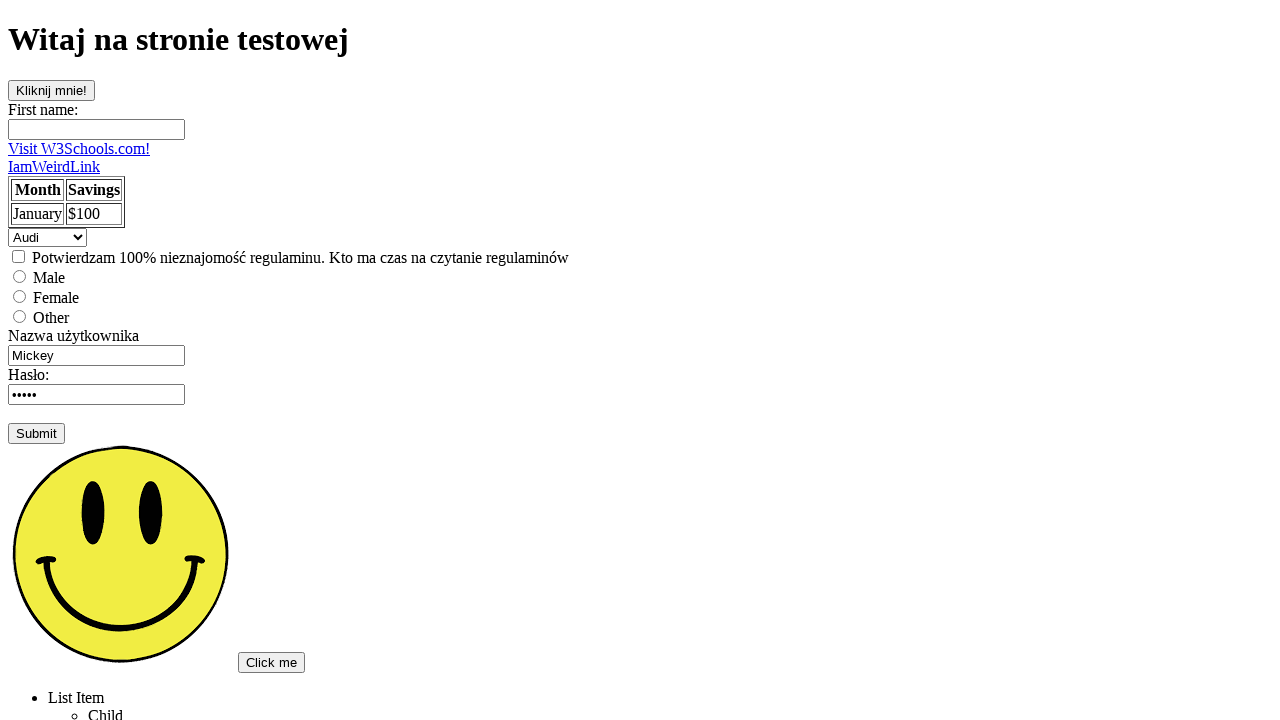

Navigated to test page
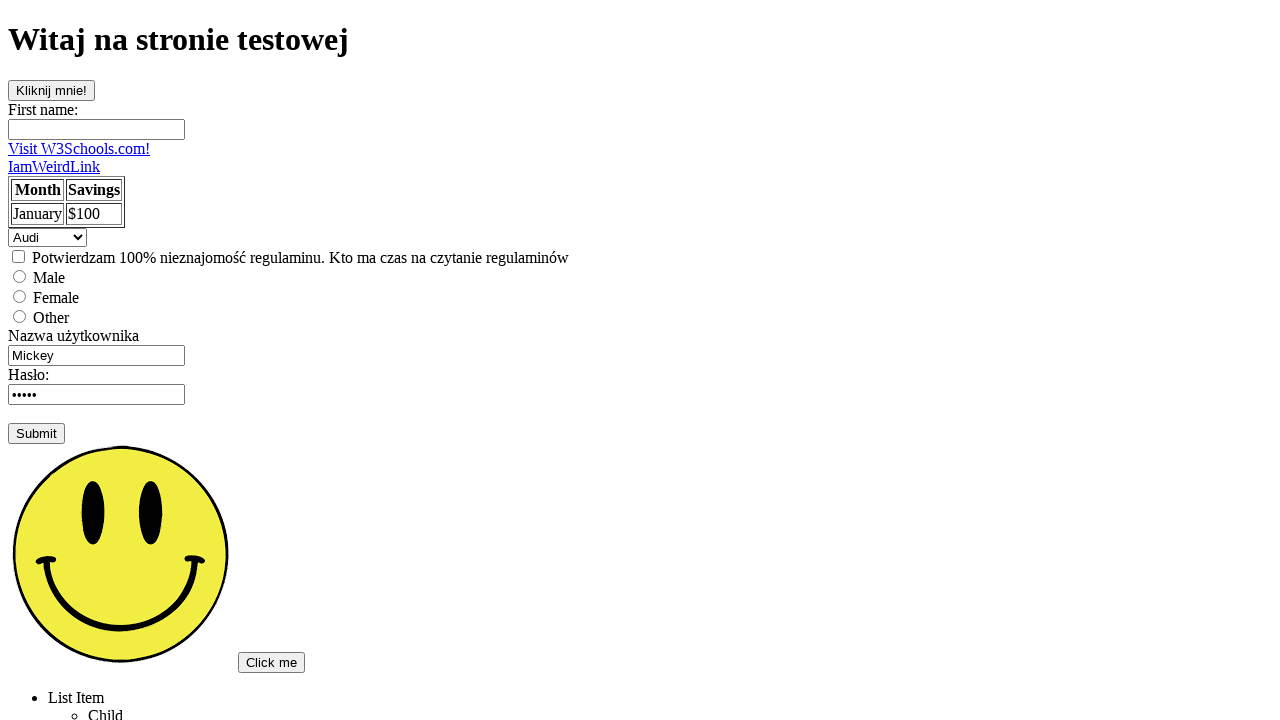

Selected second option (Saab) from dropdown using index 1 on select
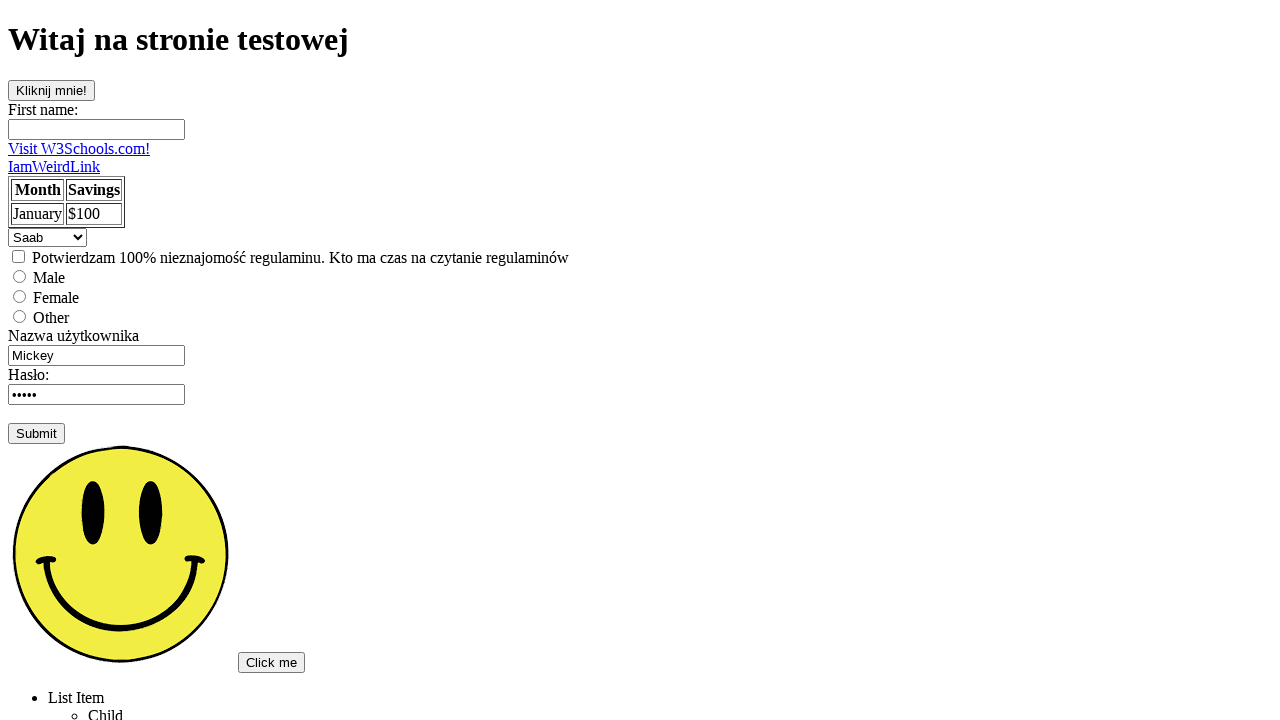

Retrieved all options from select element
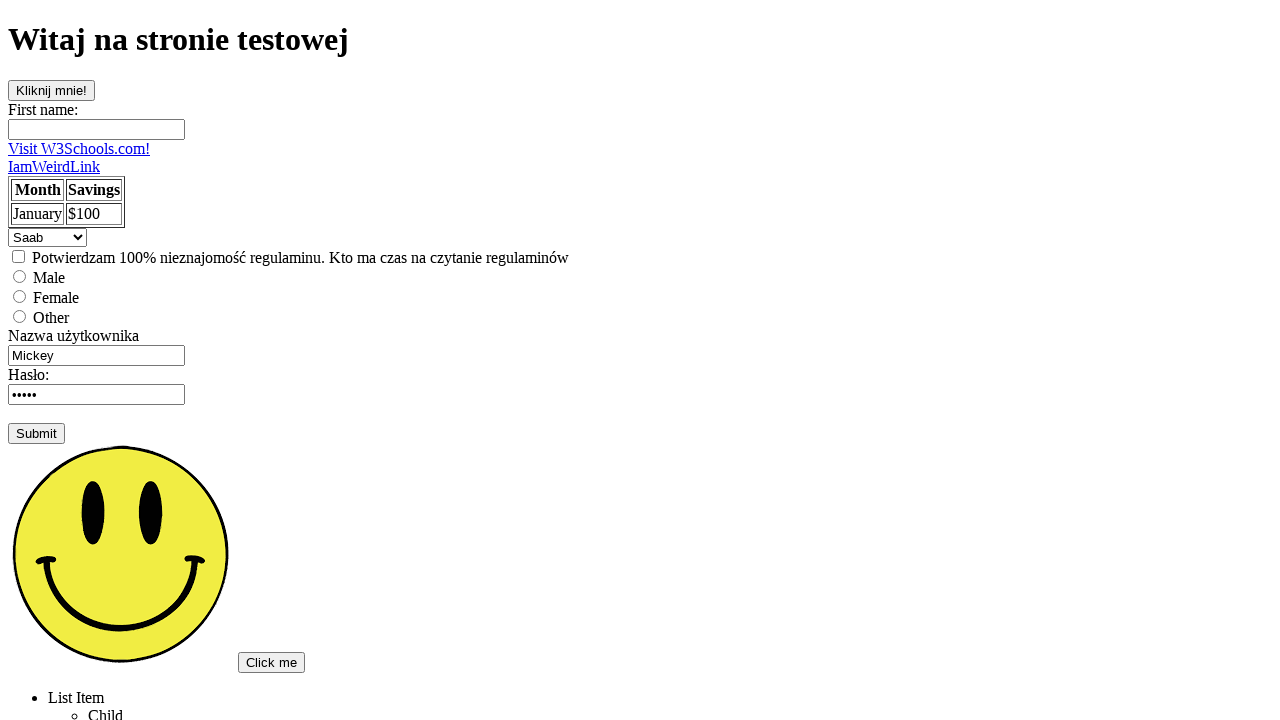

Verified that second option text is 'Saab'
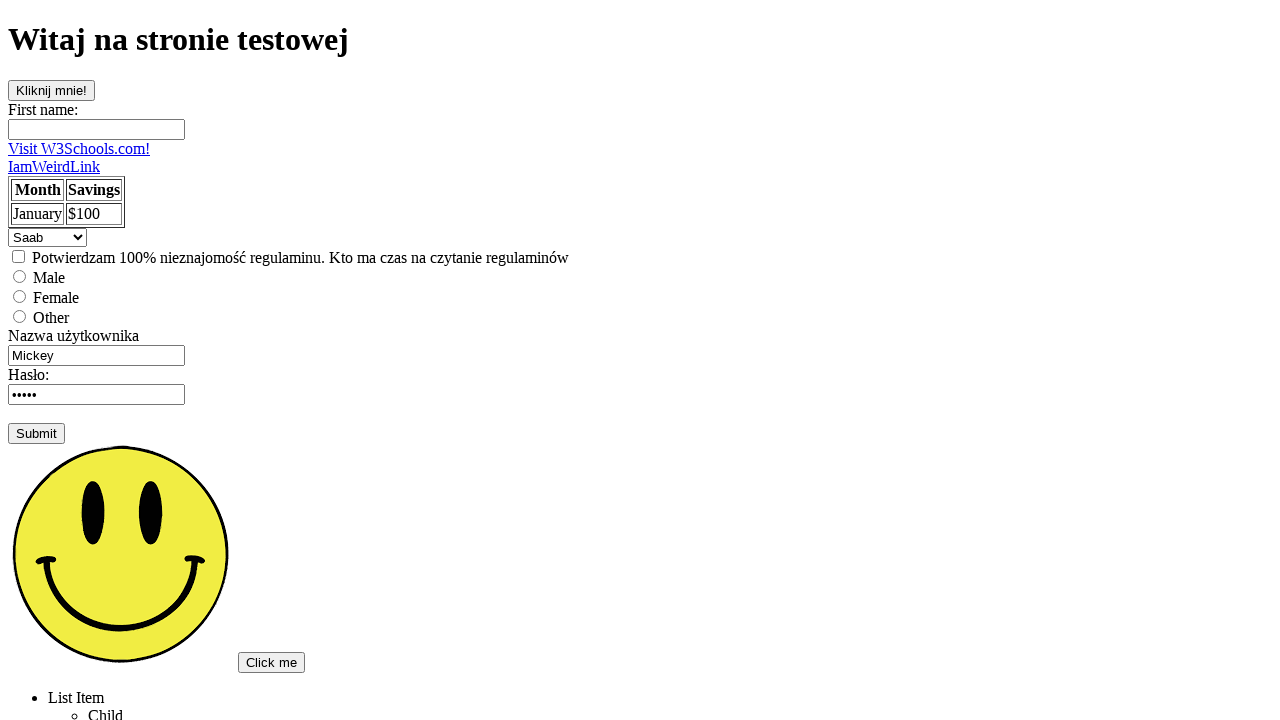

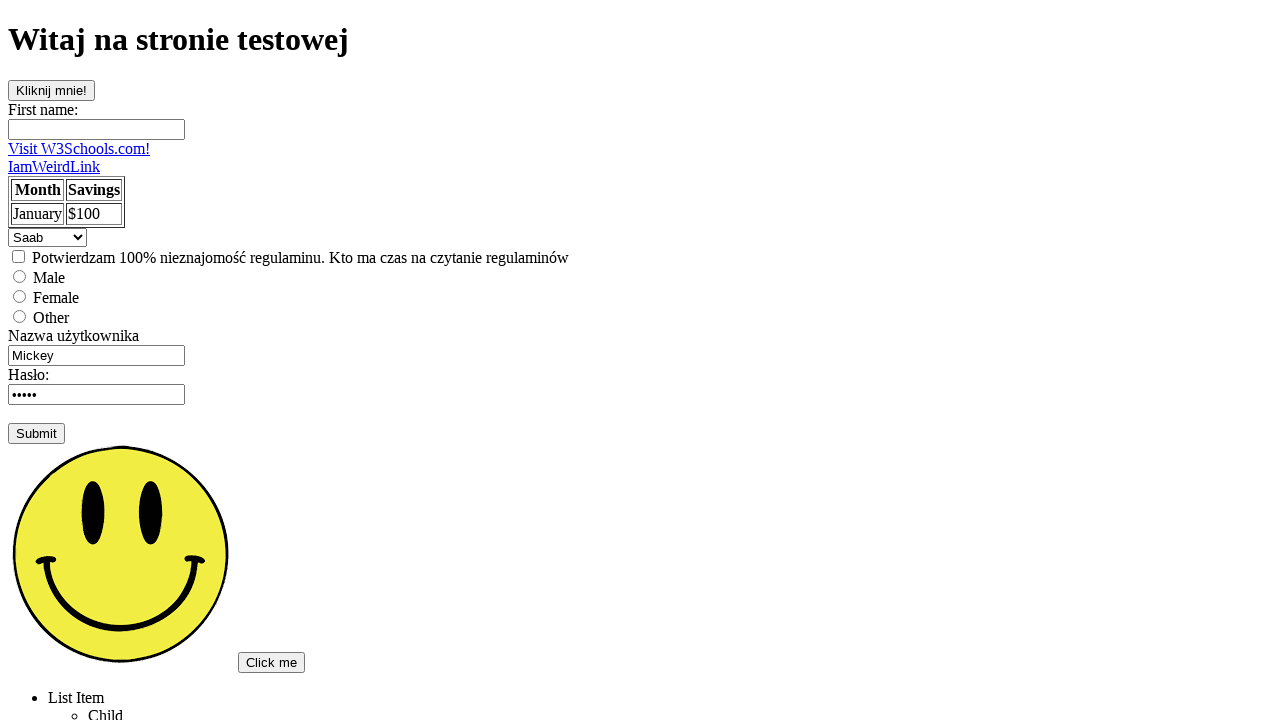